Tests explicit wait functionality by waiting for a price element to show "$100", then clicking a button, calculating a mathematical answer based on a displayed value, filling it into a form, and submitting.

Starting URL: http://suninjuly.github.io/explicit_wait2.html

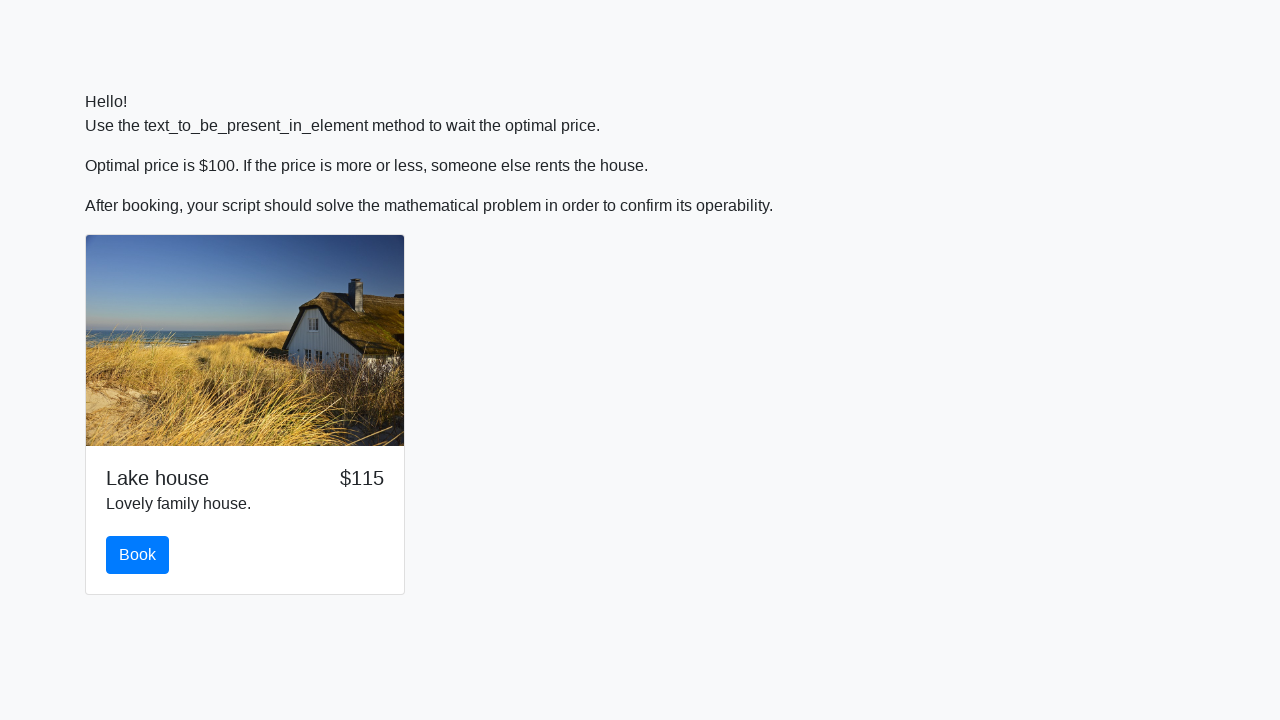

Waited for price element to display '$100'
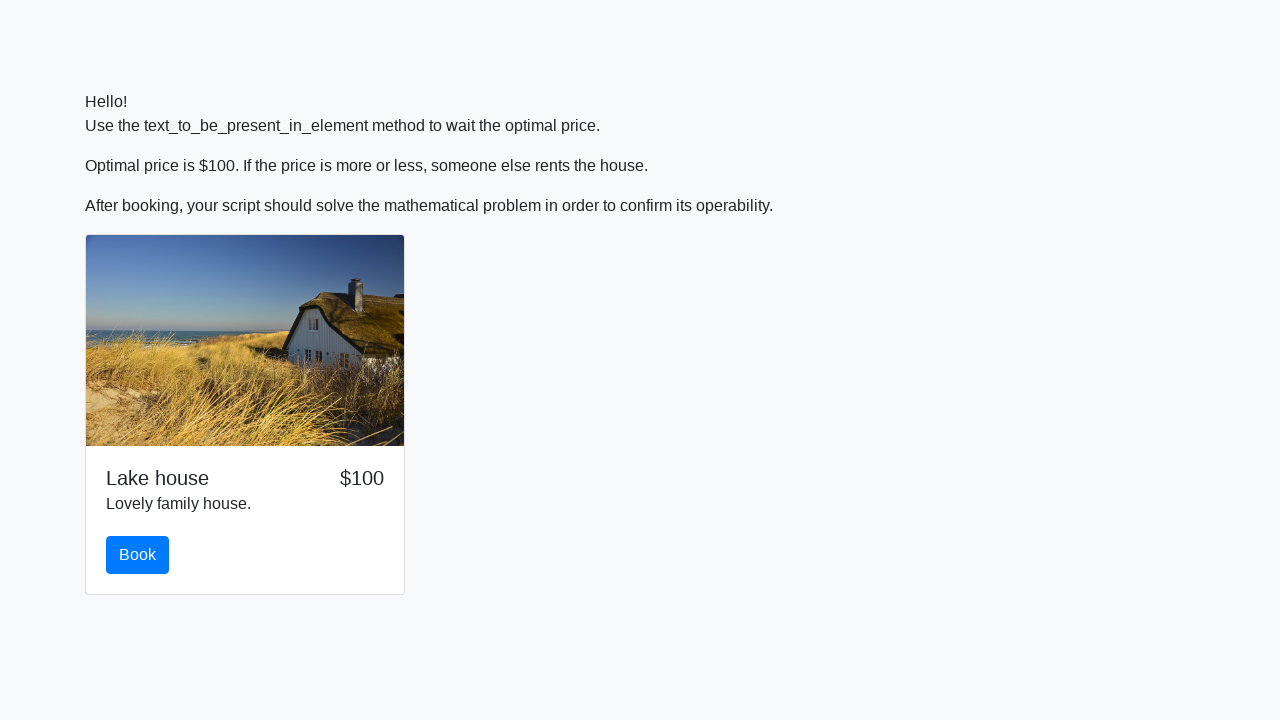

Clicked the primary button at (138, 555) on button.btn.btn-primary
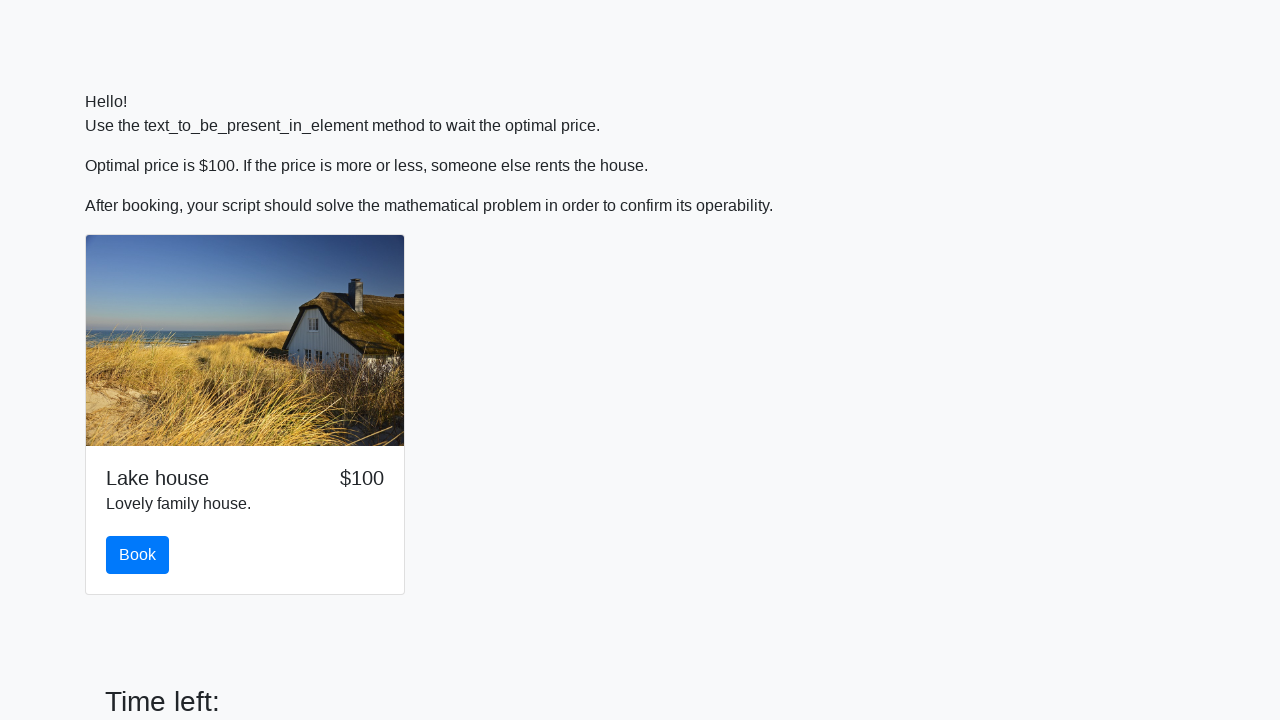

Retrieved input value: 52
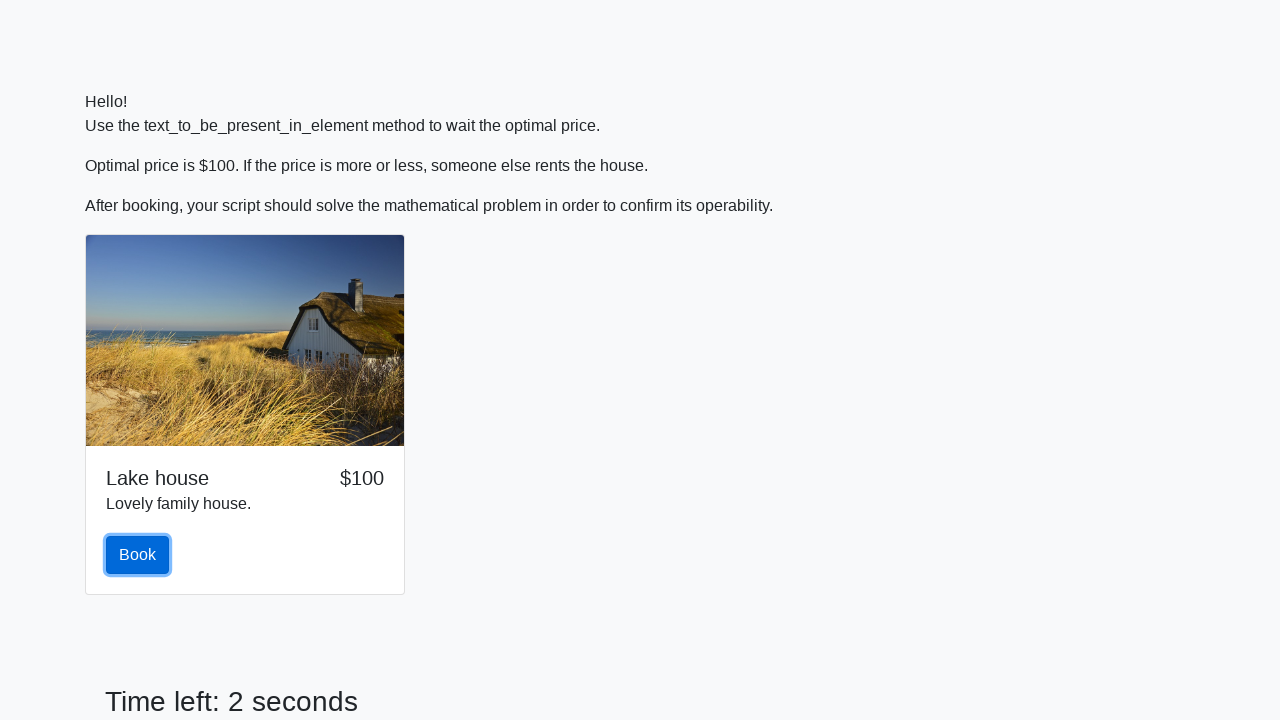

Calculated mathematical answer: 2.471444026009983
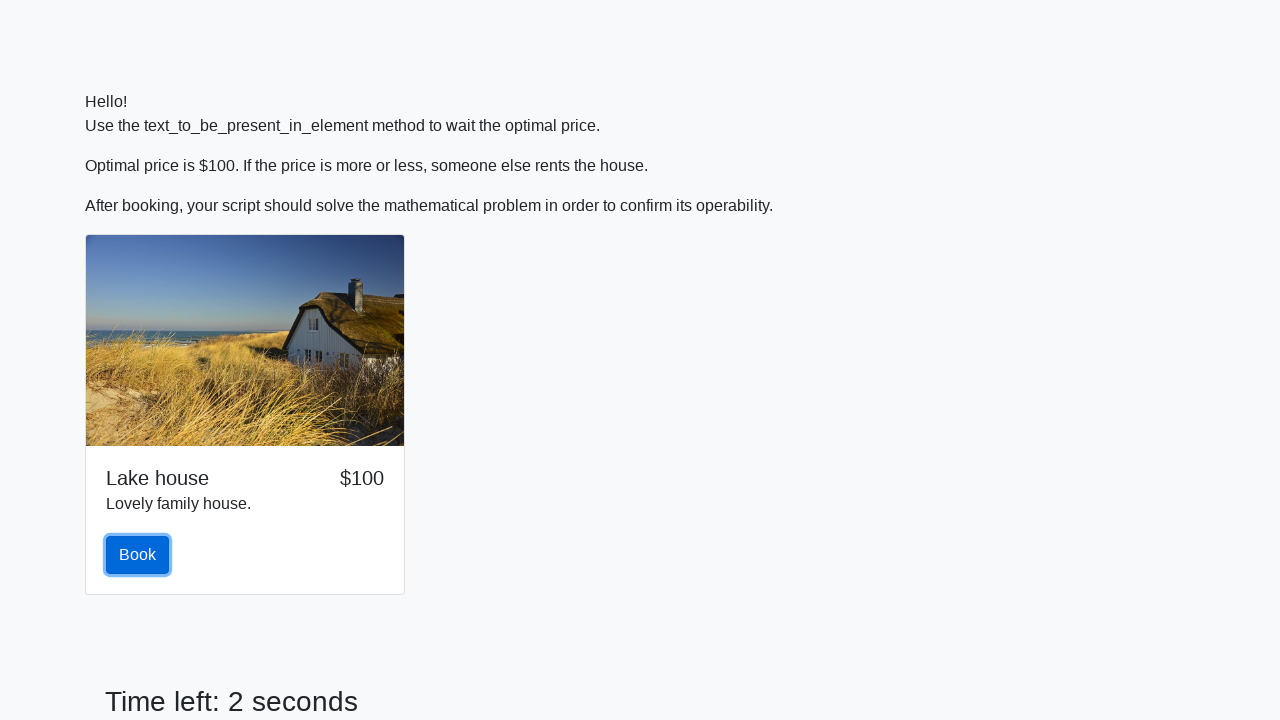

Filled answer field with calculated value: 2.471444026009983 on #answer
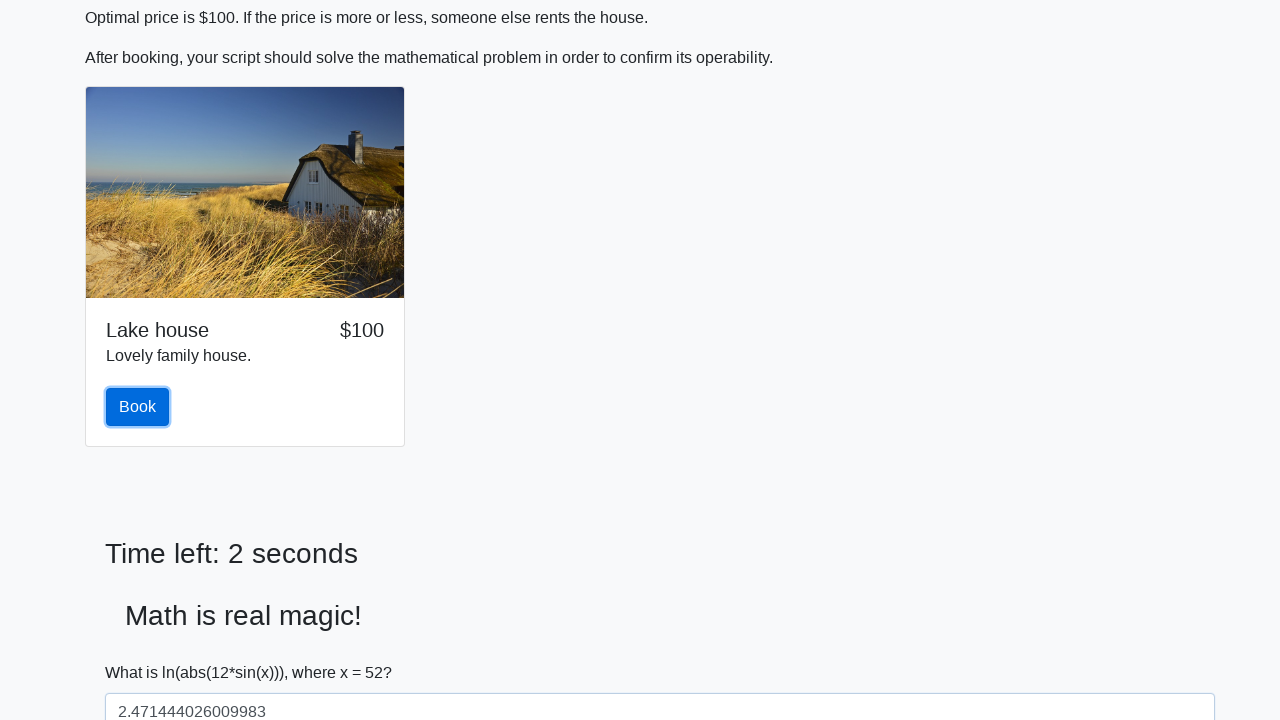

Clicked the solve button to submit the answer at (143, 651) on #solve
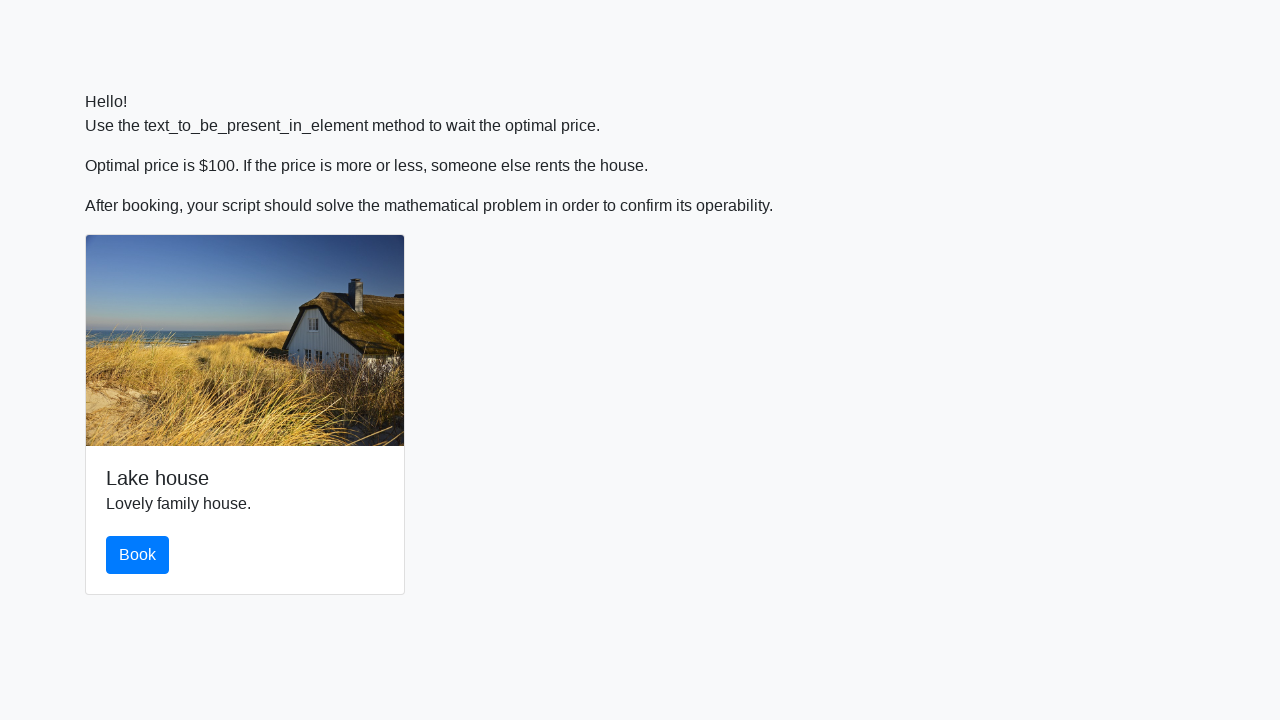

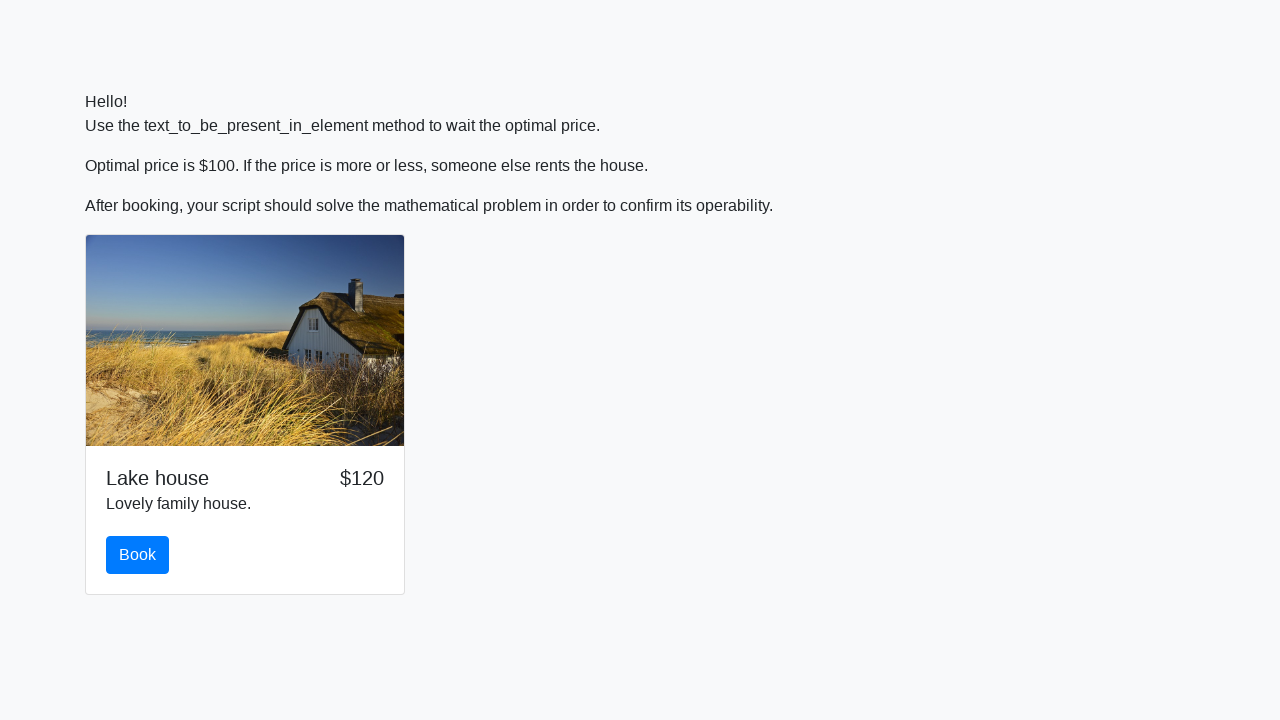